Tests clicking All filter to display all todo items after filtering

Starting URL: https://demo.playwright.dev/todomvc

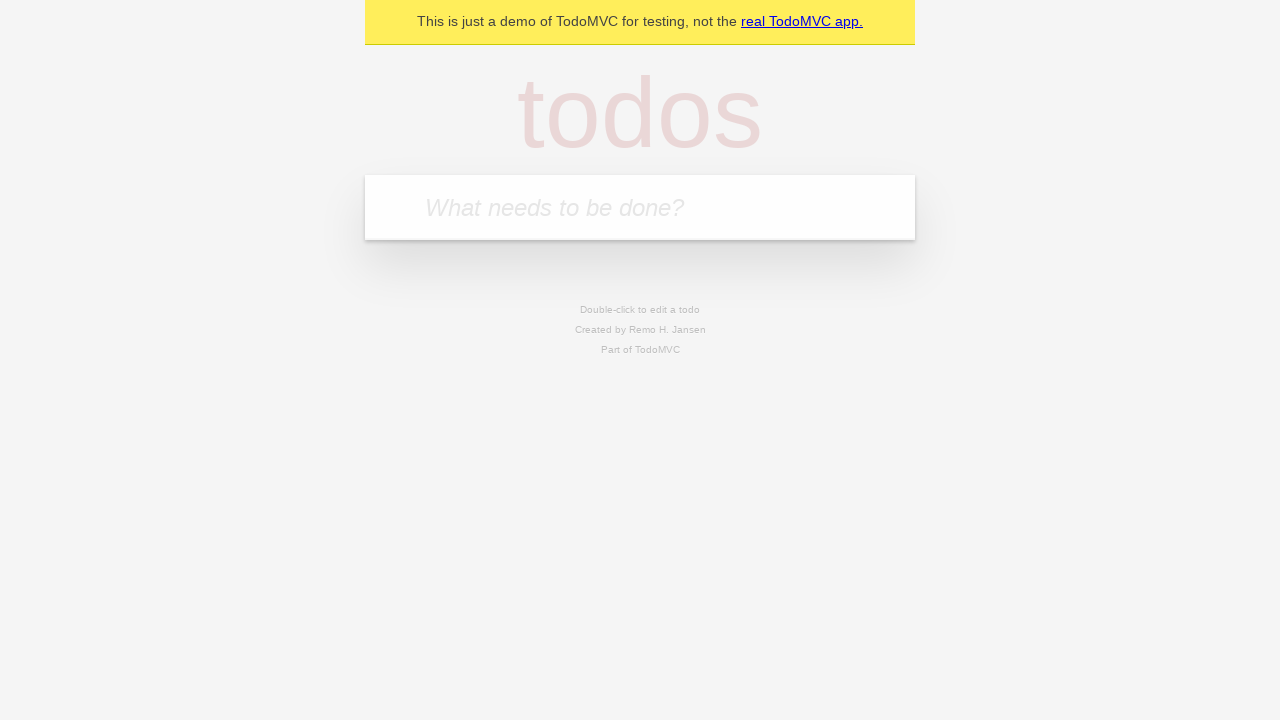

Filled new todo input with 'buy some cheese' on .new-todo
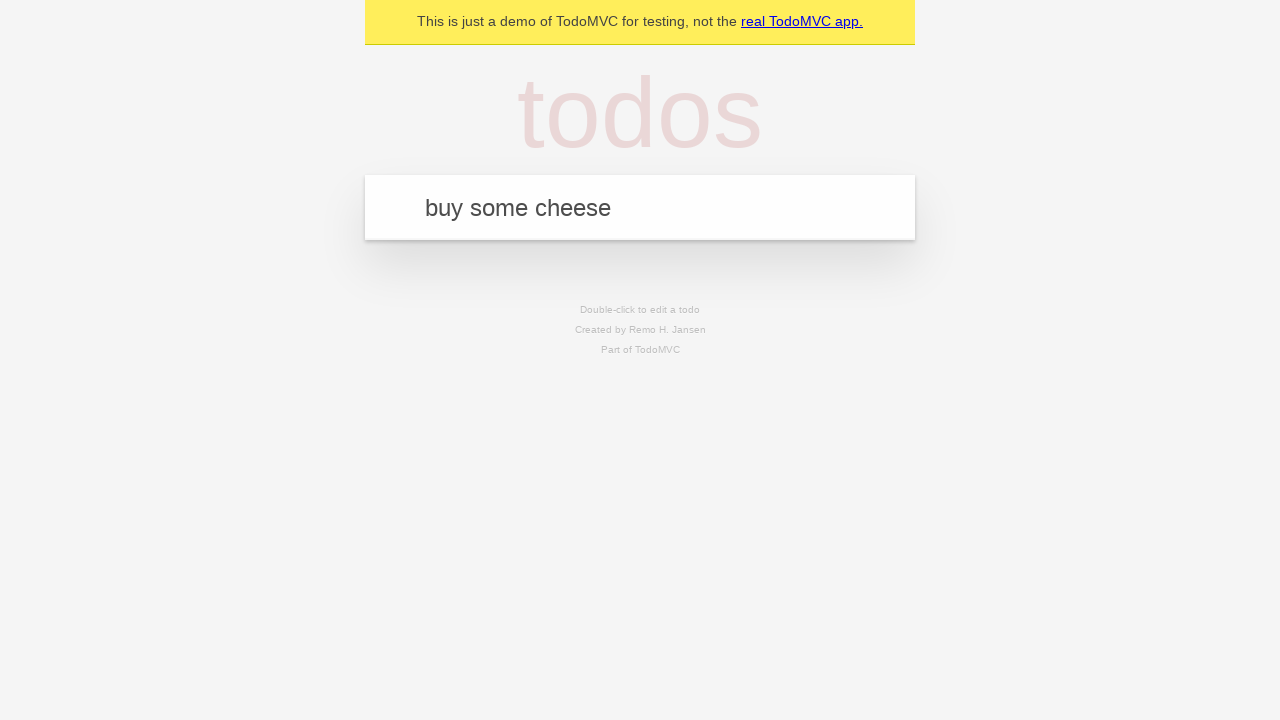

Pressed Enter to add 'buy some cheese' todo on .new-todo
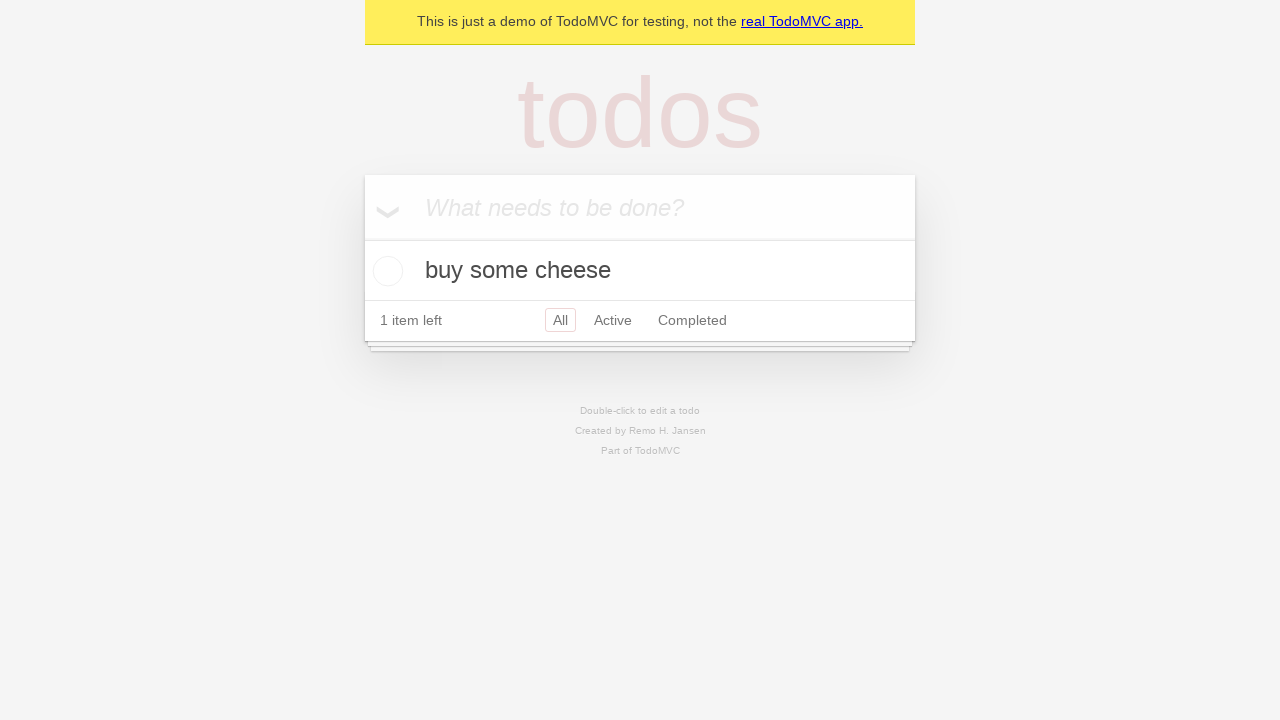

Filled new todo input with 'feed the cat' on .new-todo
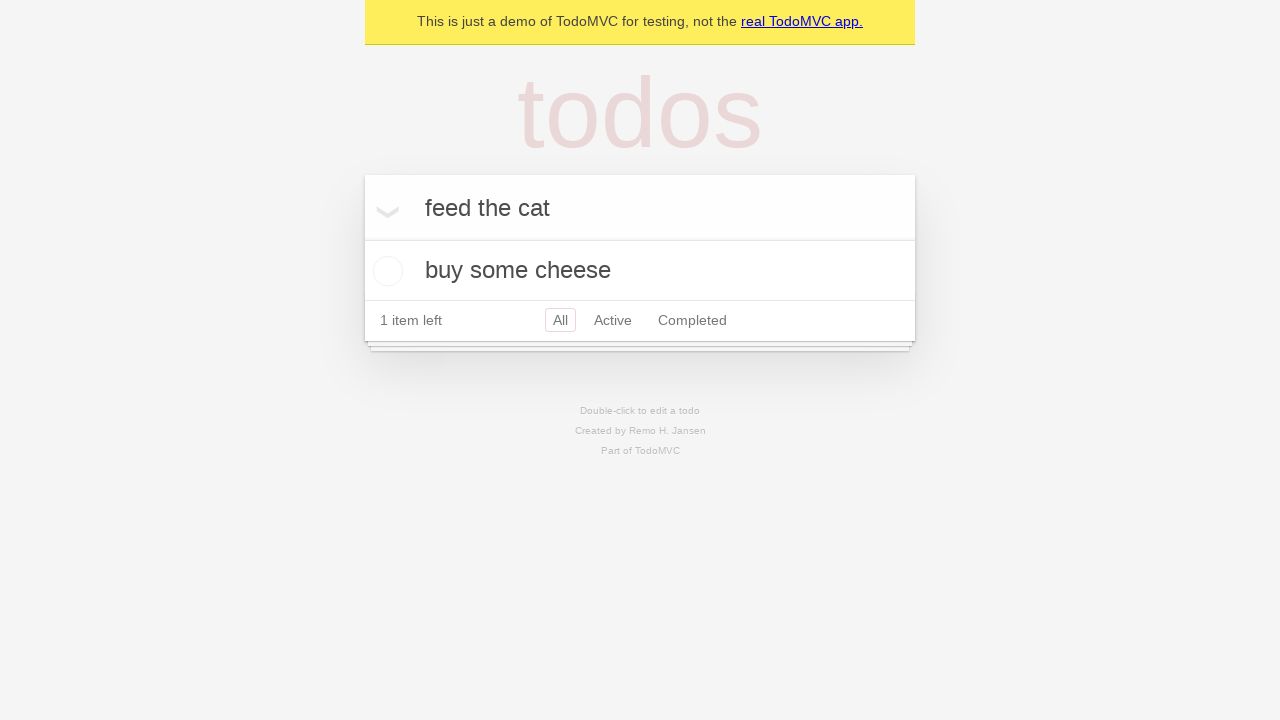

Pressed Enter to add 'feed the cat' todo on .new-todo
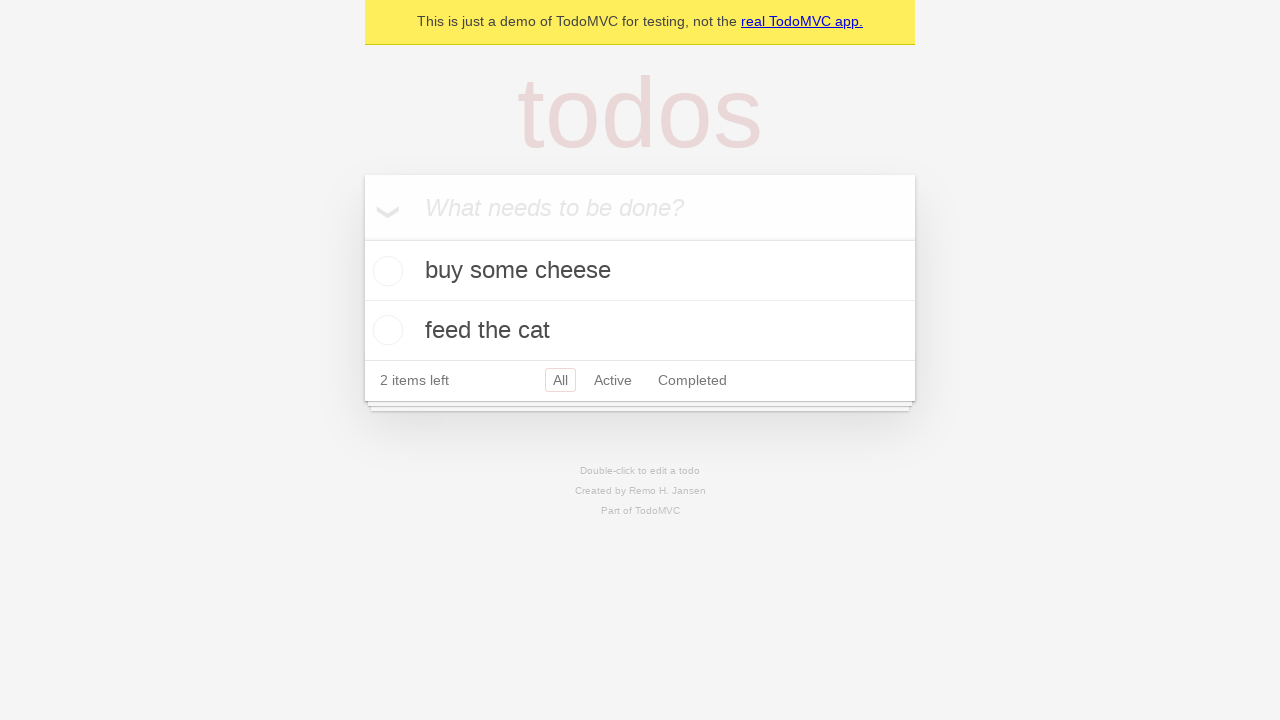

Filled new todo input with 'book a doctors appointment' on .new-todo
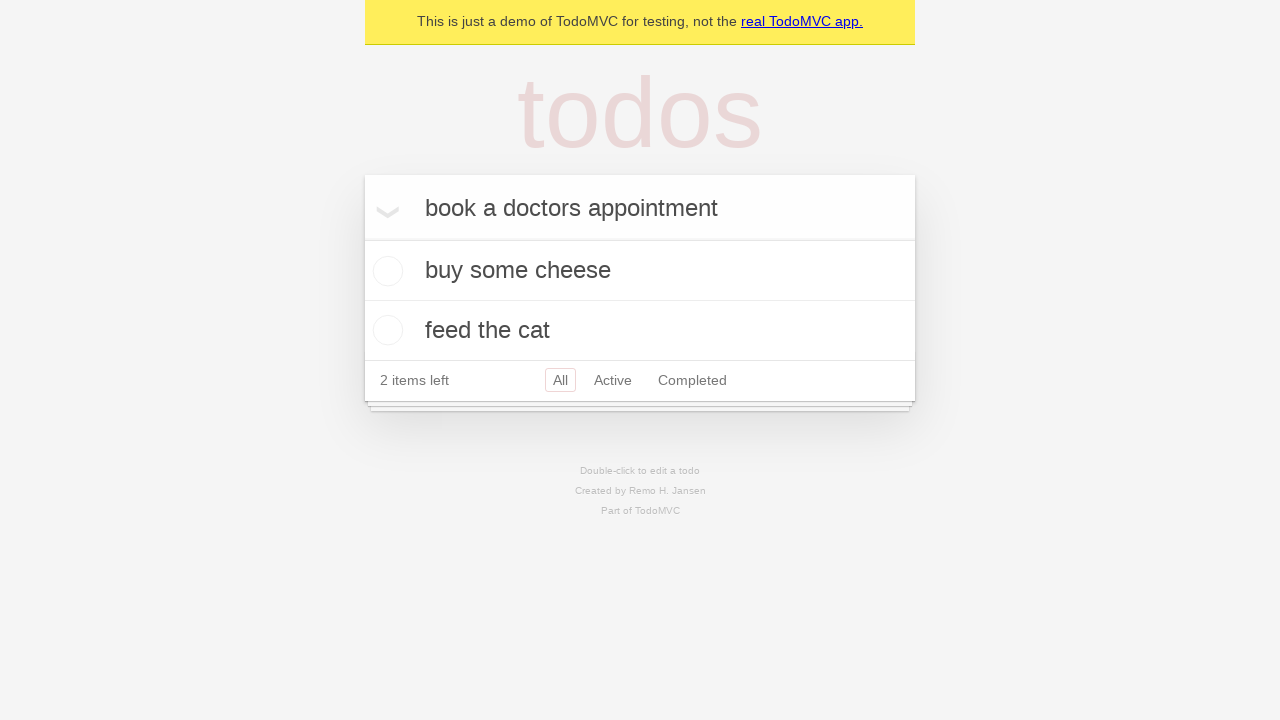

Pressed Enter to add 'book a doctors appointment' todo on .new-todo
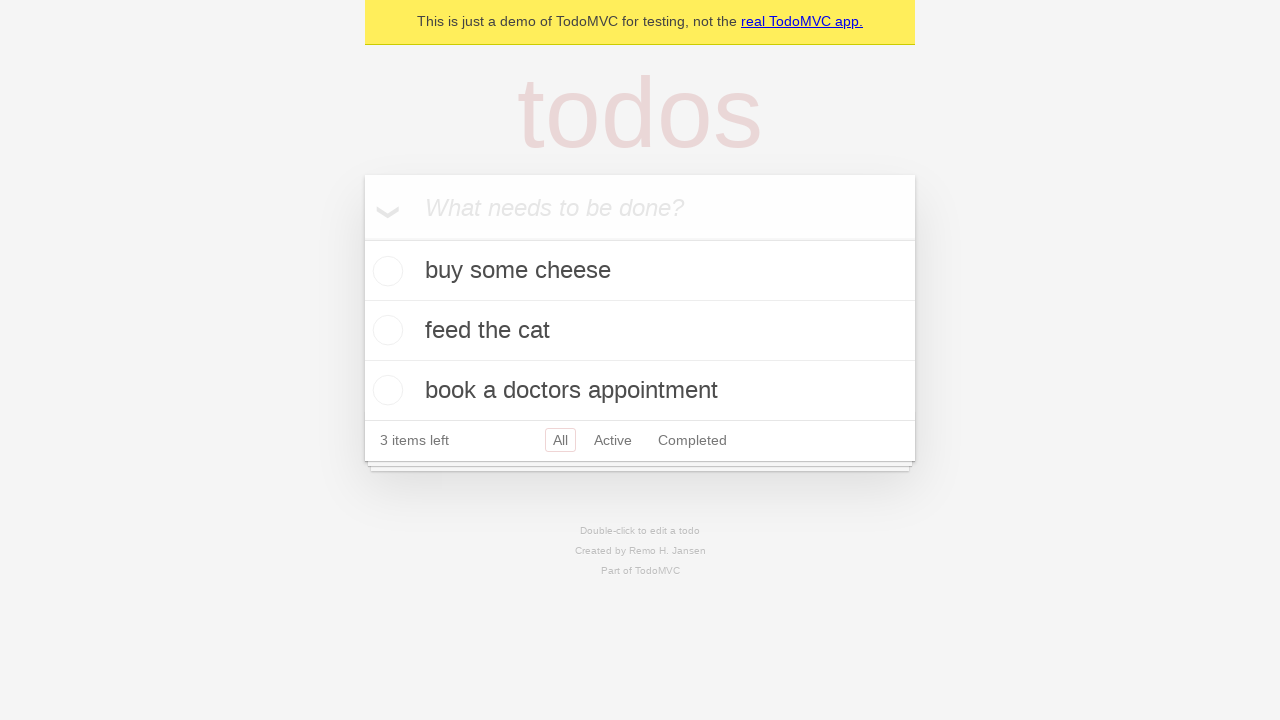

Checked the second todo to mark it as complete at (385, 330) on .todo-list li .toggle >> nth=1
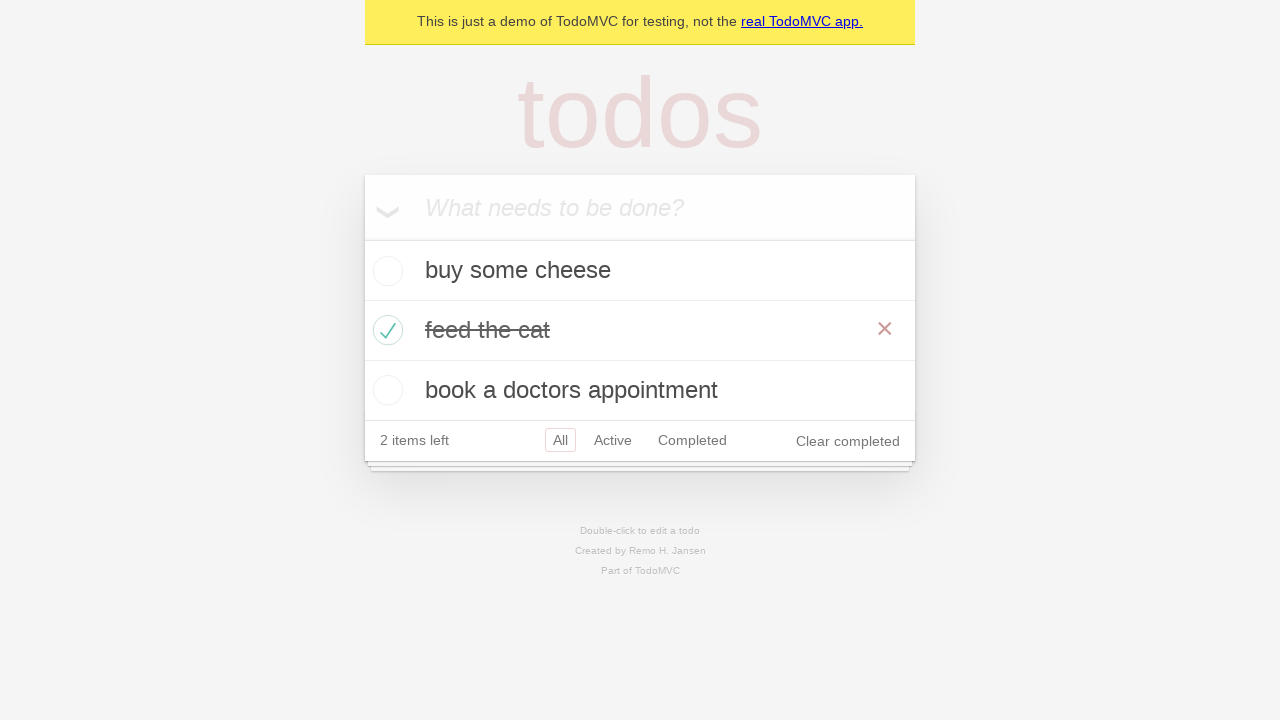

Clicked Active filter to display only active todos at (613, 440) on .filters >> text=Active
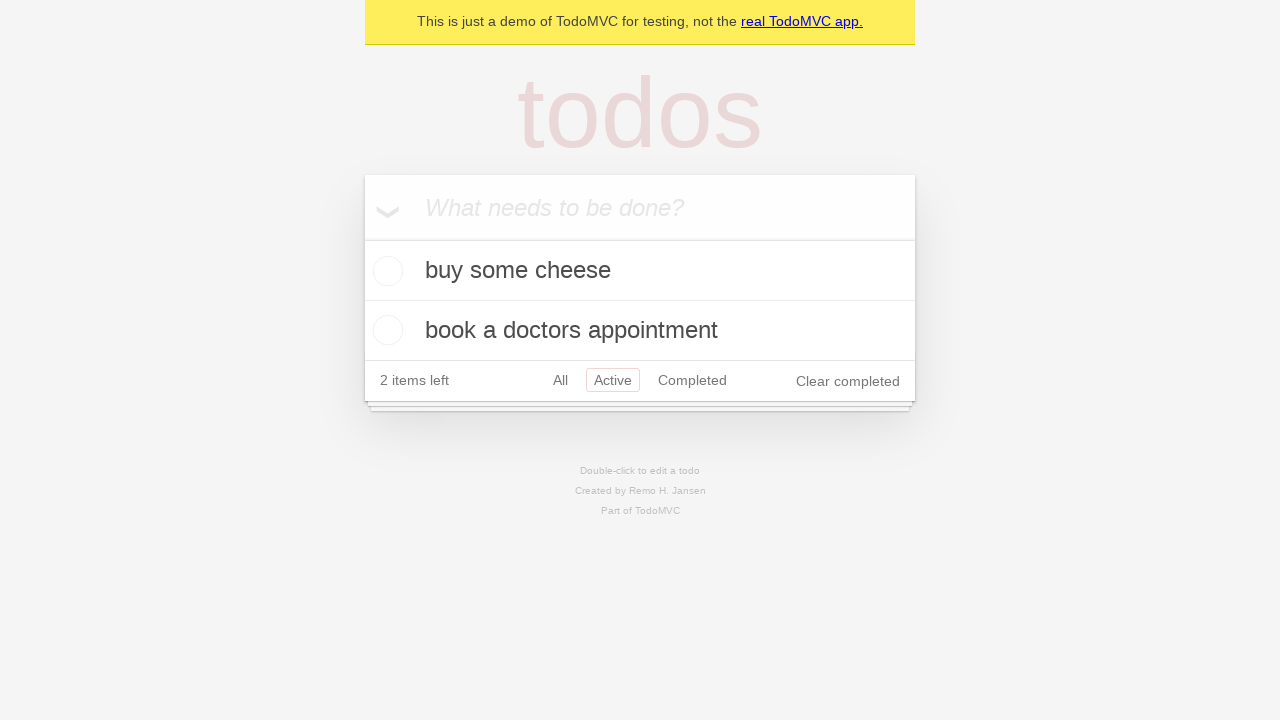

Clicked Completed filter to display only completed todos at (692, 380) on .filters >> text=Completed
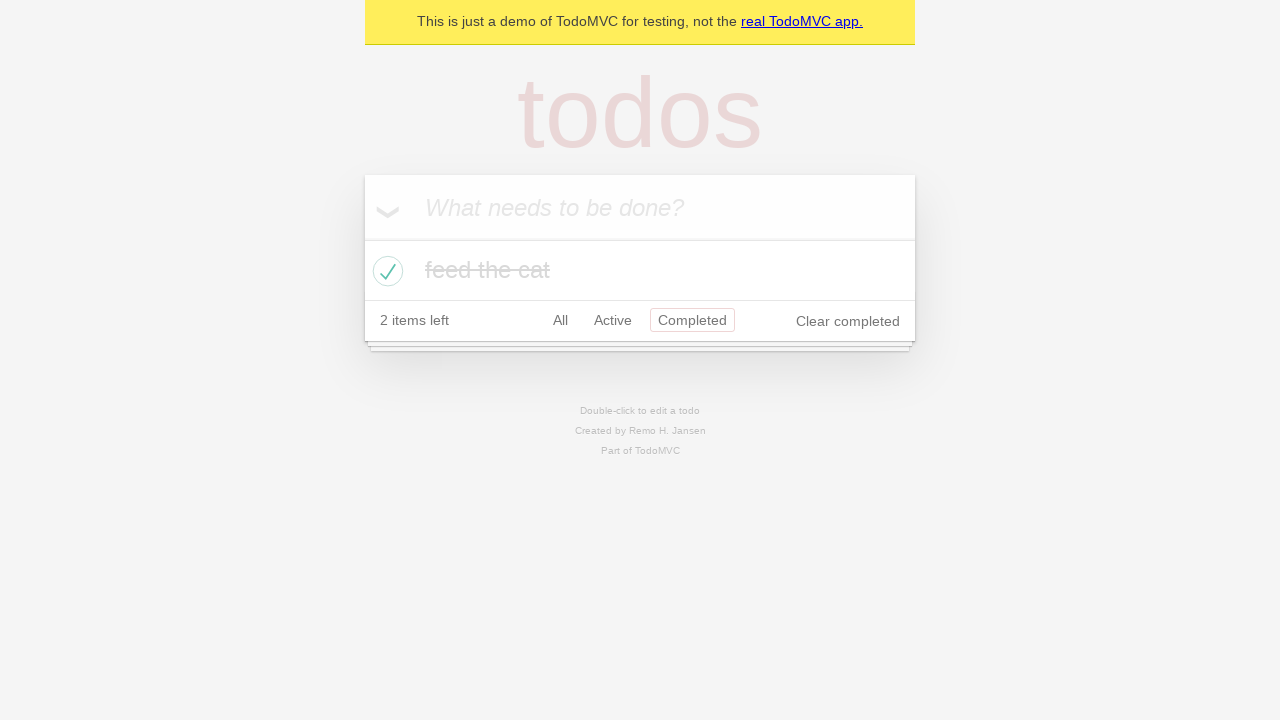

Clicked All filter to display all todo items at (560, 320) on .filters >> text=All
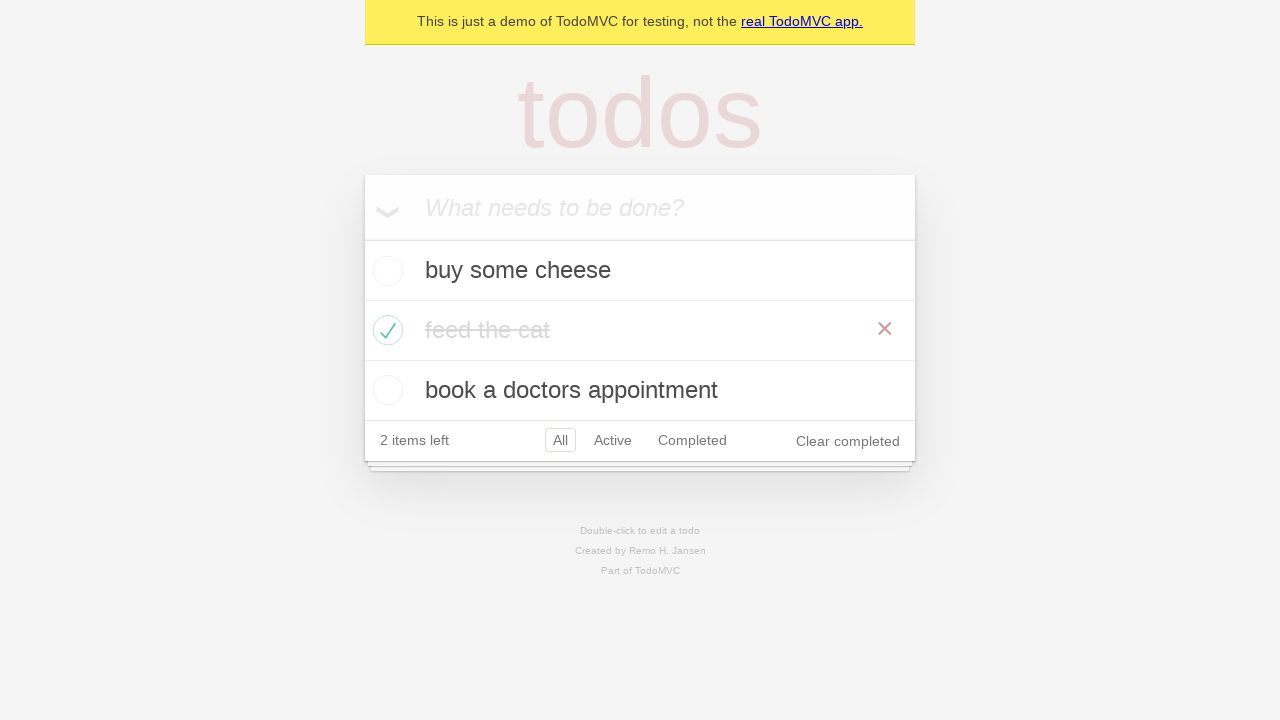

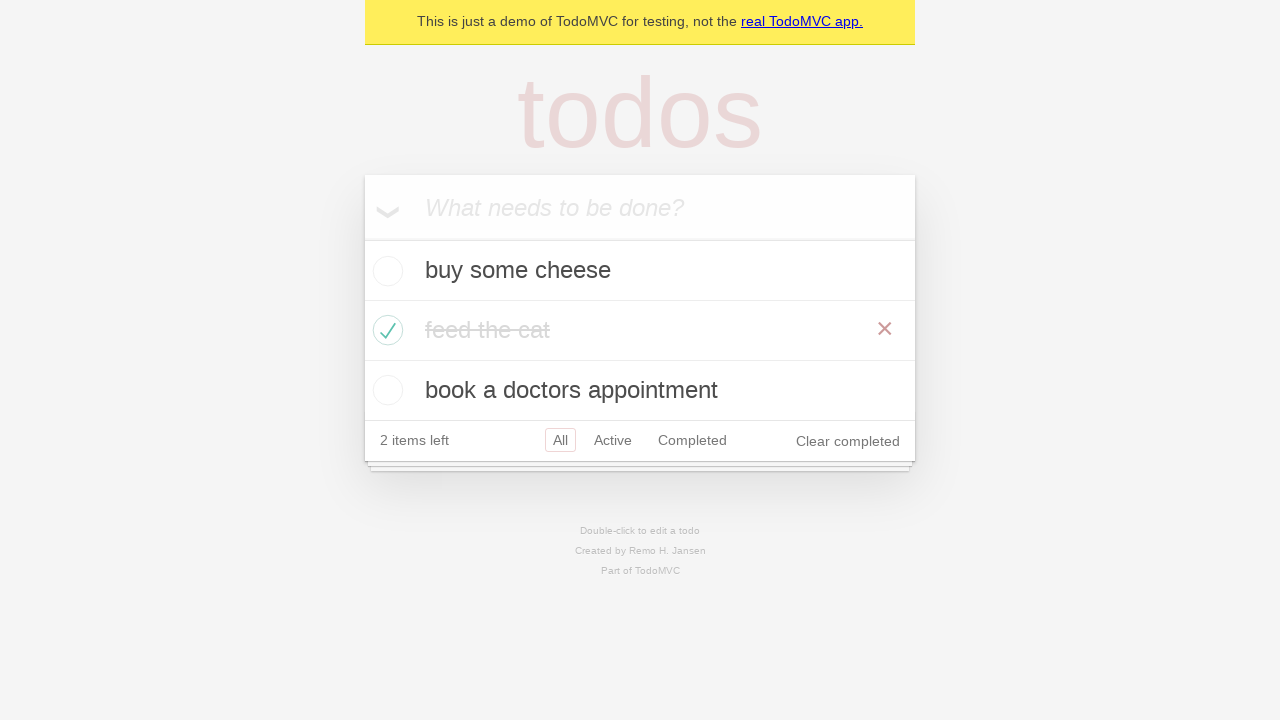